Navigates through multiple Research area pages to verify they load correctly

Starting URL: https://www.flinders.edu.au/research

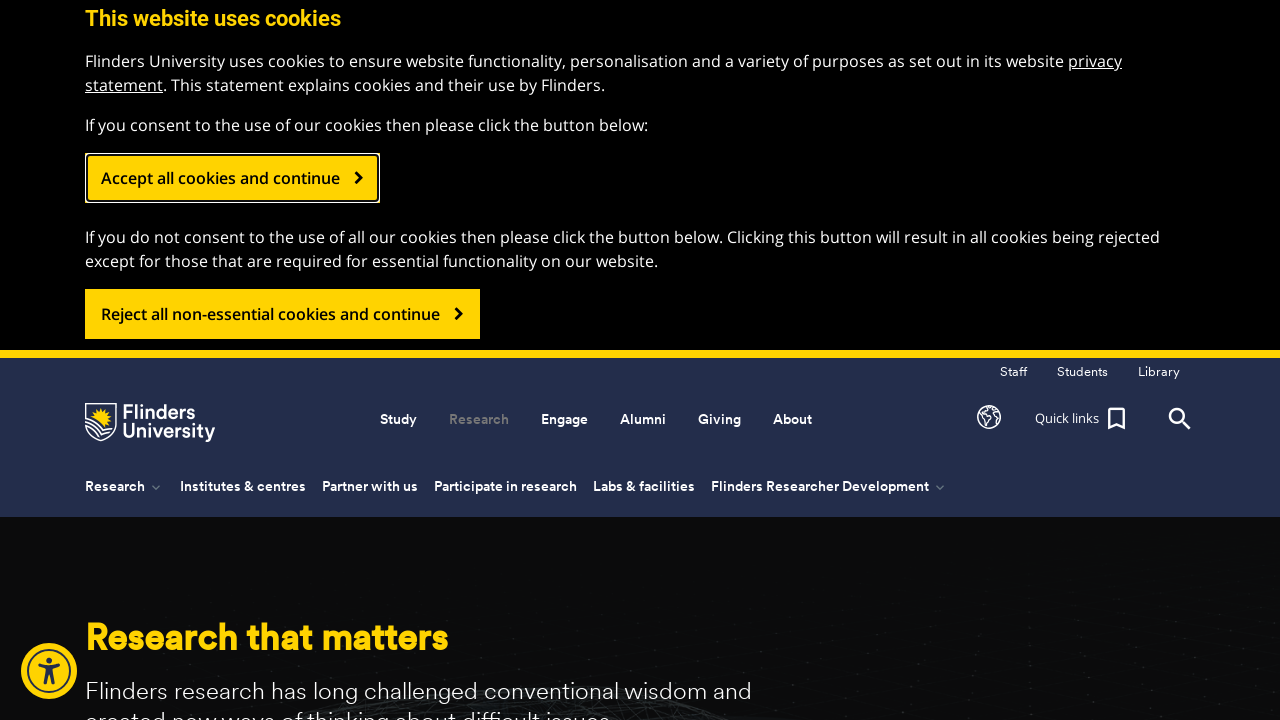

Navigated to Engineering and Technology research page
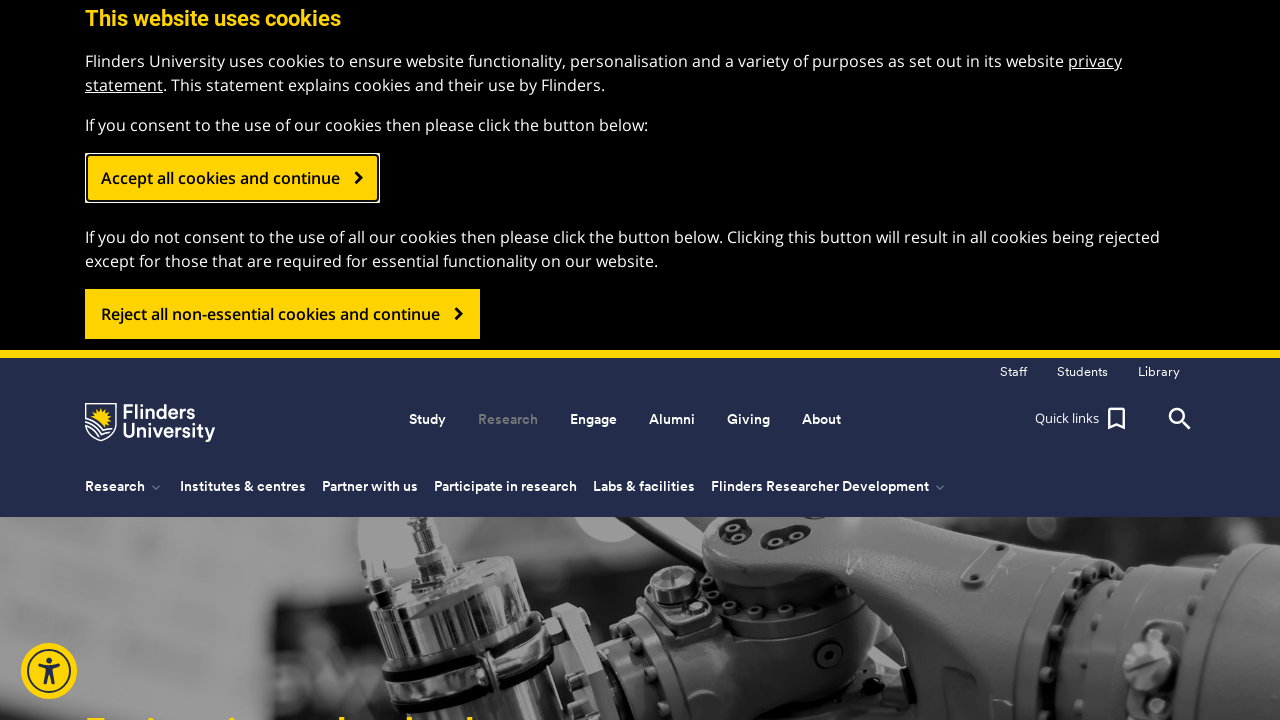

Navigated to Research Impact page
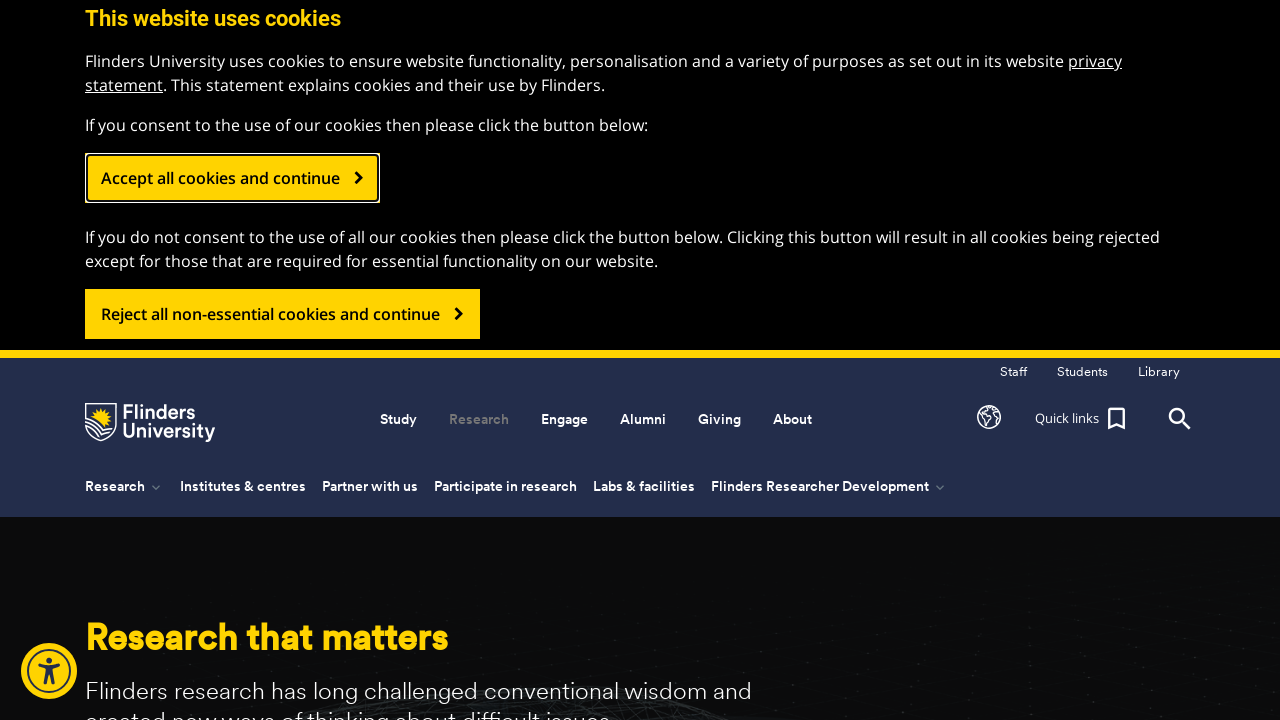

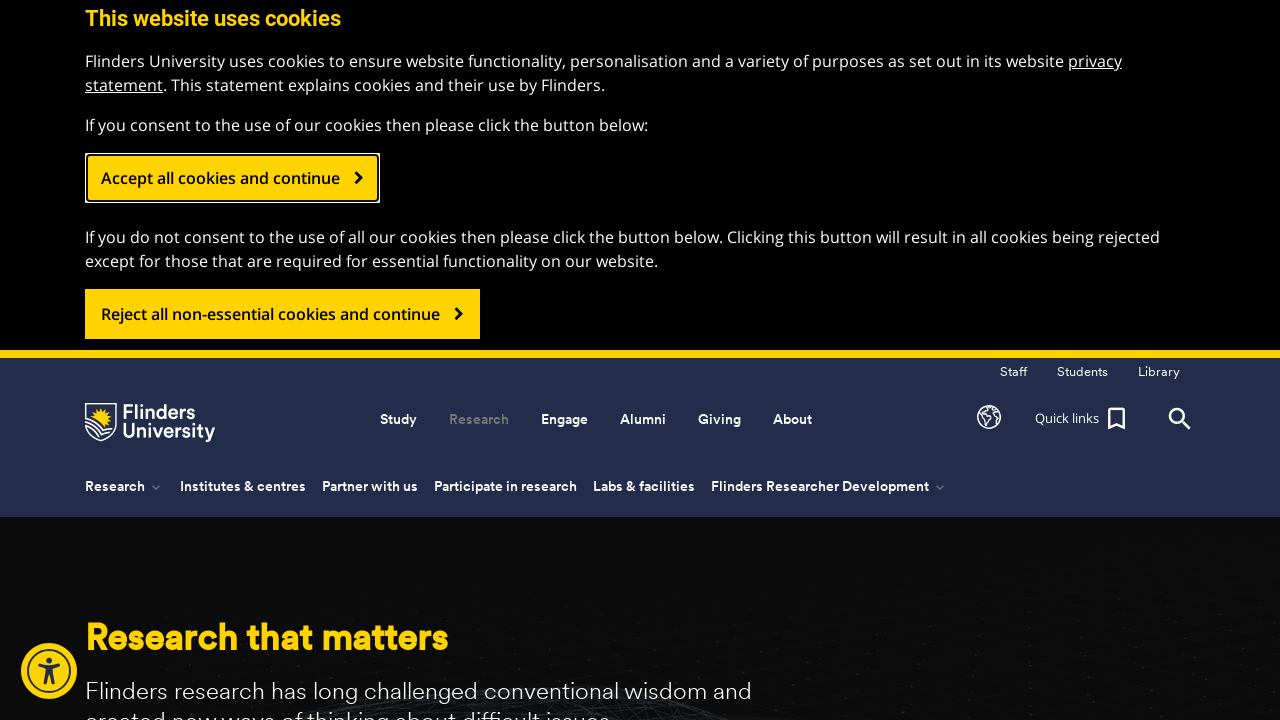